Tests multiple window handling by clicking three links that open new windows/tabs, then iterates through all window handles to switch between them and verify each window's title.

Starting URL: http://seleniumpractise.blogspot.com/2017/07/multiple-window-examples.html

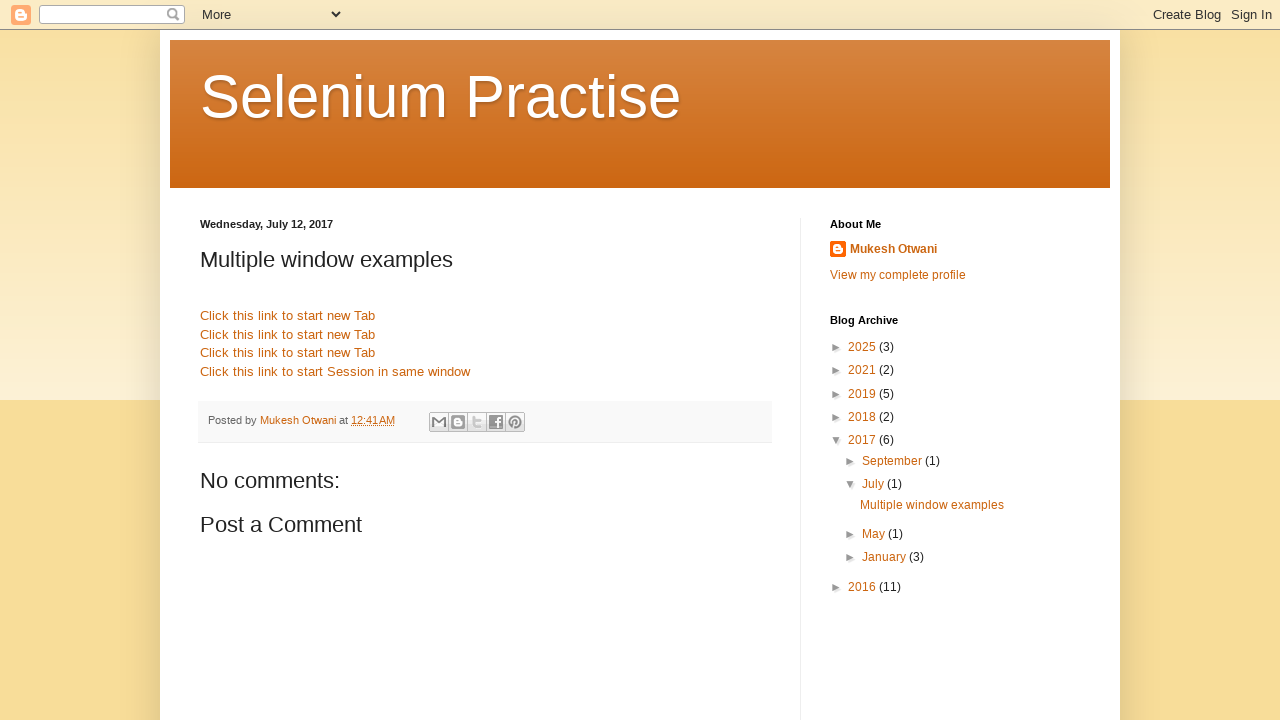

Waited for page to load (domcontentloaded)
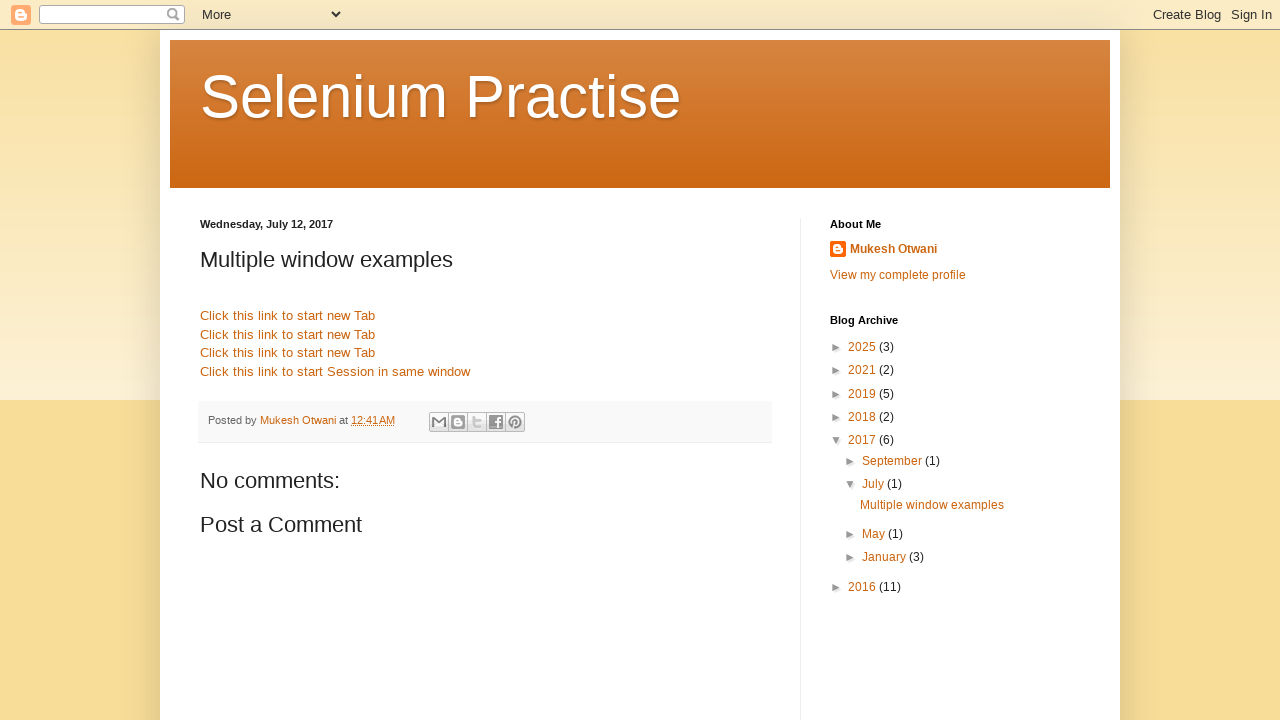

Clicked first link, opened new window/tab at (288, 316) on xpath=//*[@id='post-body-6170641642826198246']/a[1]
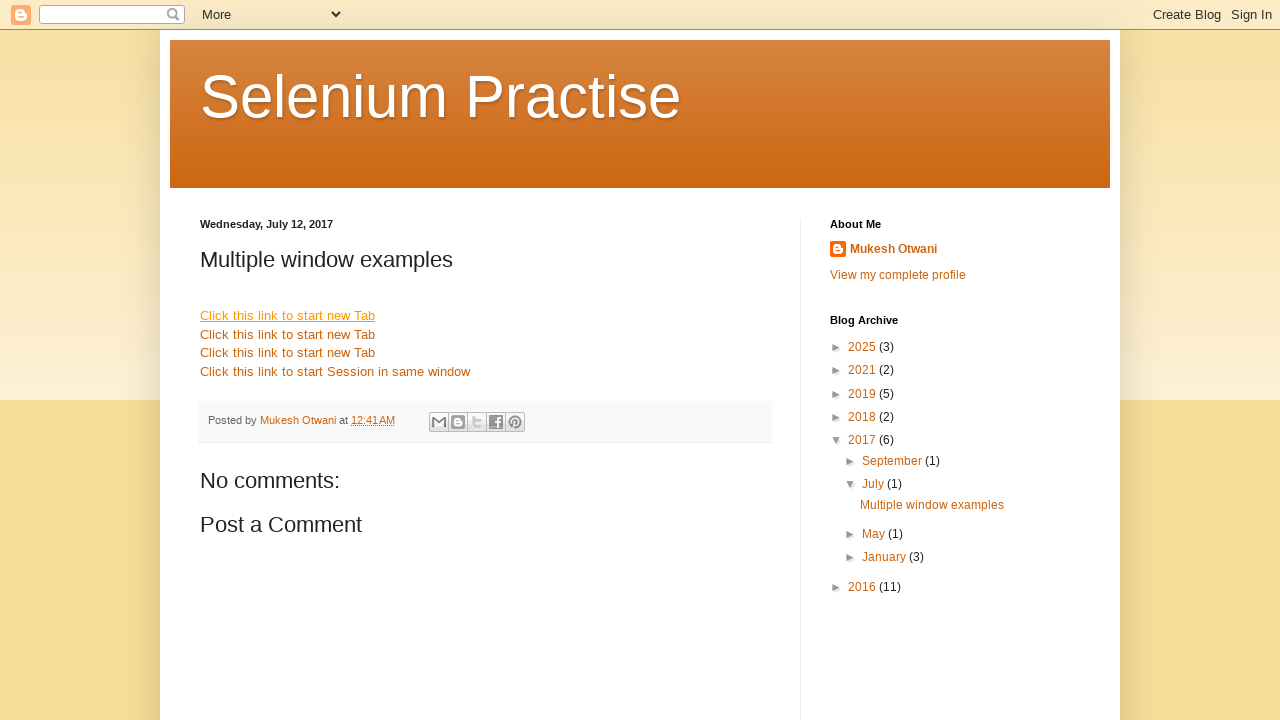

Clicked second link, opened new window/tab at (288, 334) on xpath=//*[@id='post-body-6170641642826198246']/a[2]
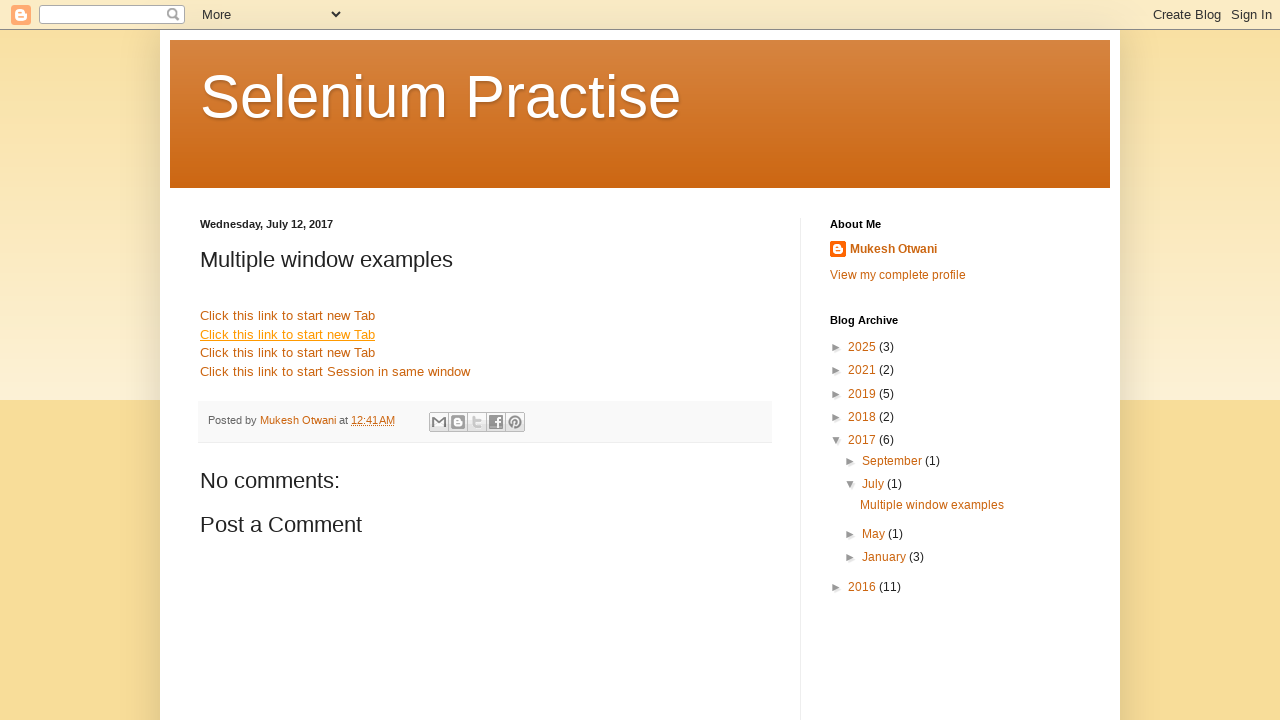

Clicked third link, opened new window/tab at (288, 353) on xpath=//*[@id='post-body-6170641642826198246']/a[3]
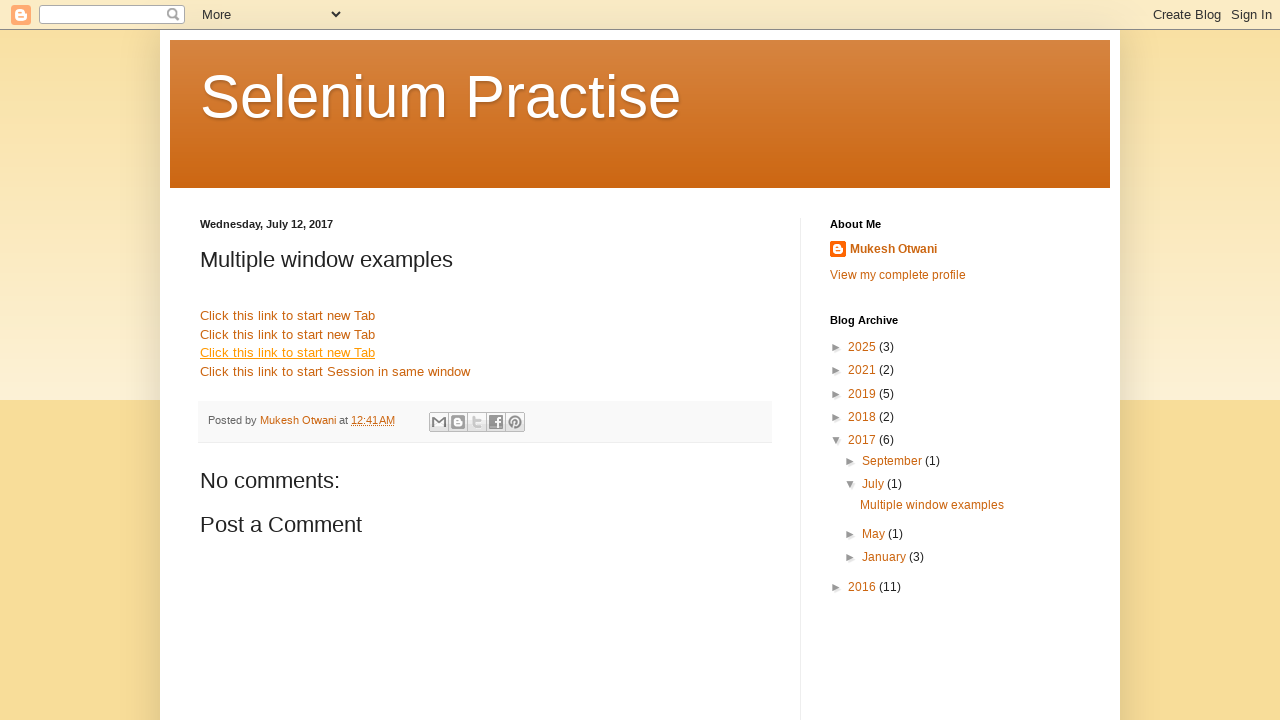

Waited for window to load (domcontentloaded)
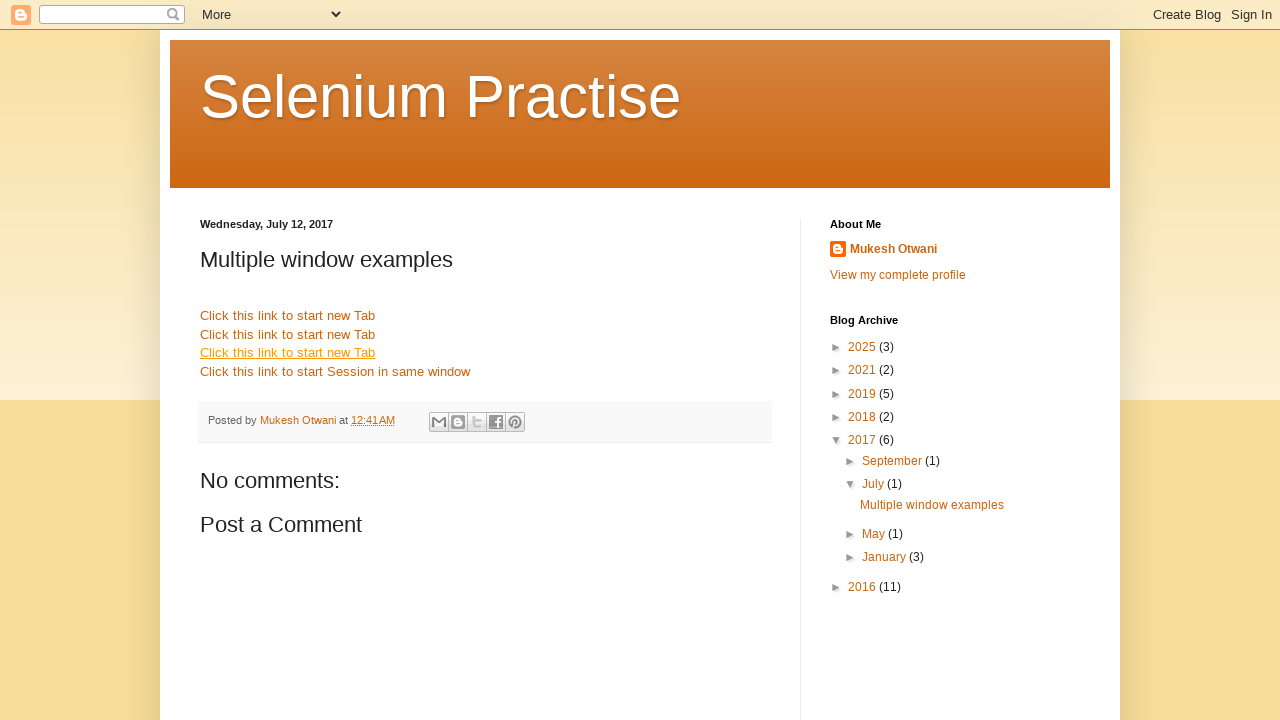

Retrieved window title: Selenium Practise: Multiple window examples
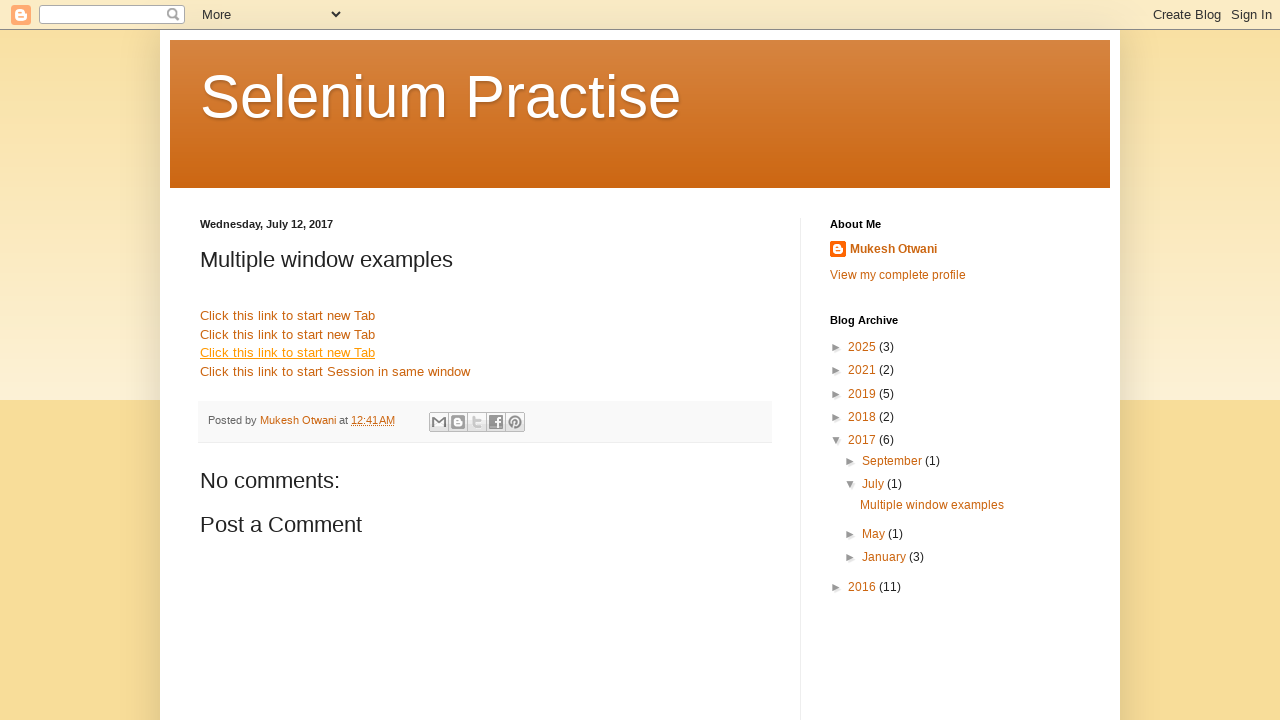

Waited for window to load (domcontentloaded)
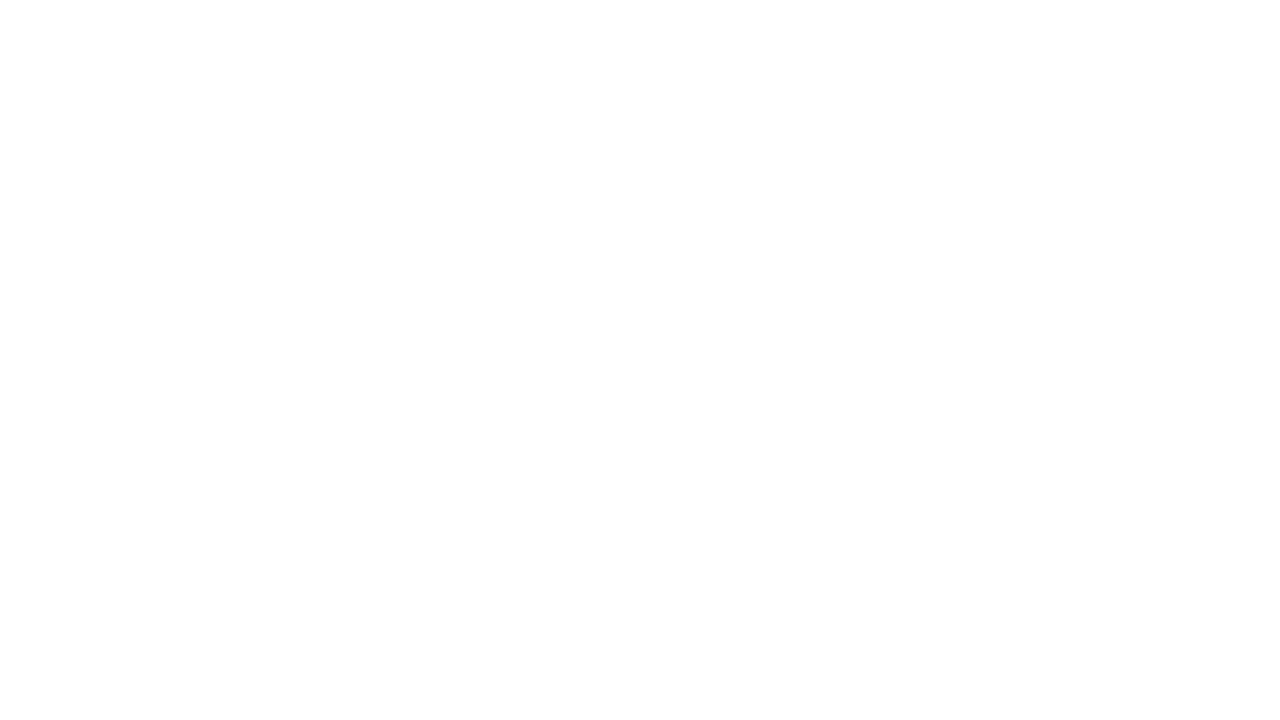

Retrieved window title: 
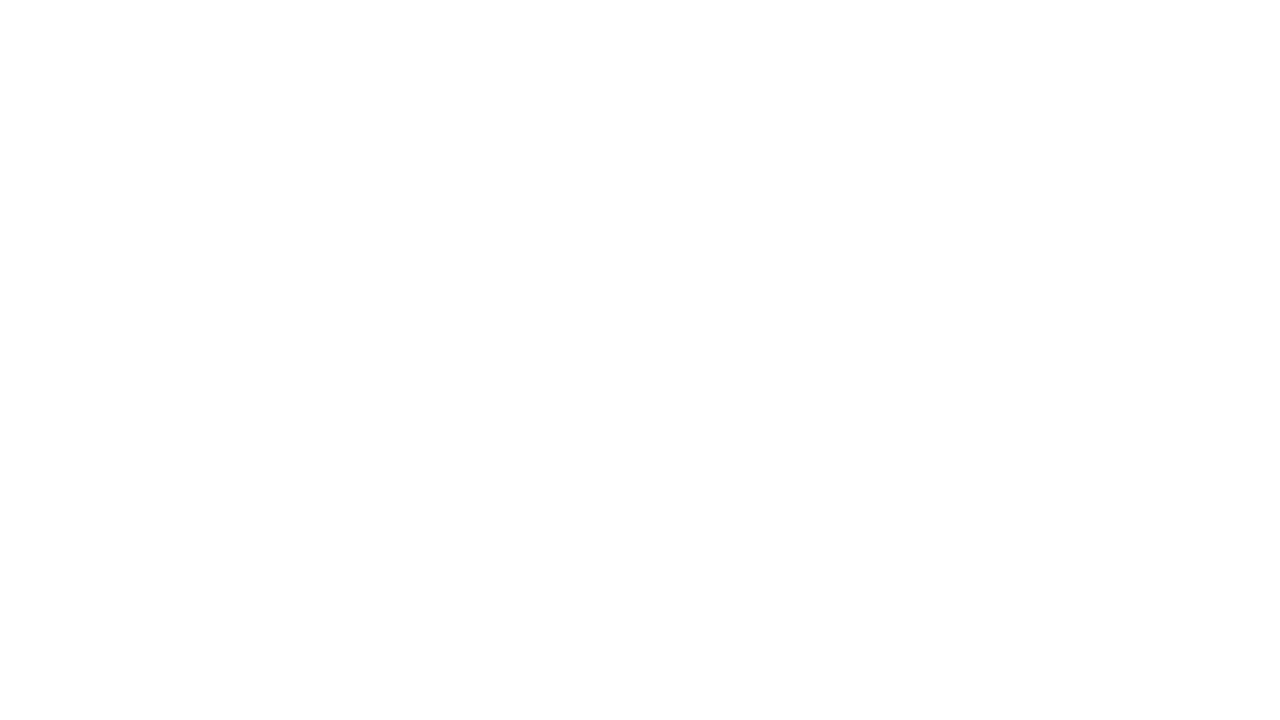

Waited for window to load (domcontentloaded)
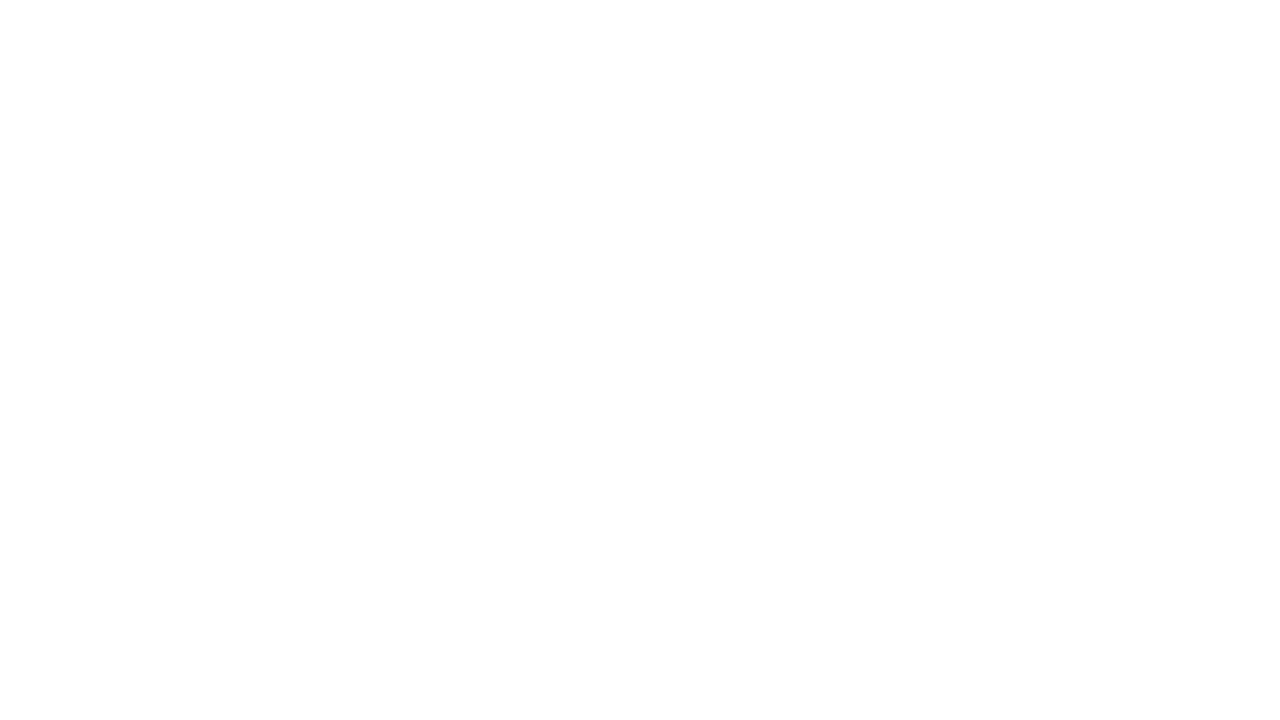

Retrieved window title: 
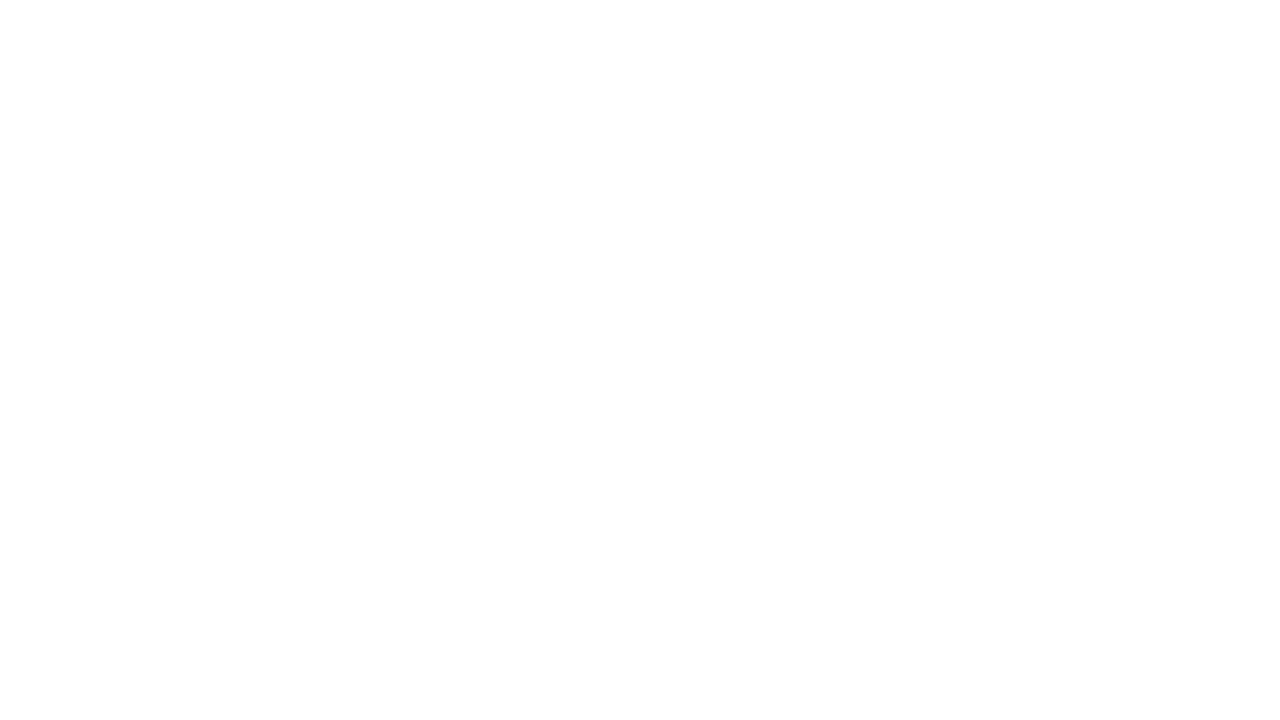

Waited for window to load (domcontentloaded)
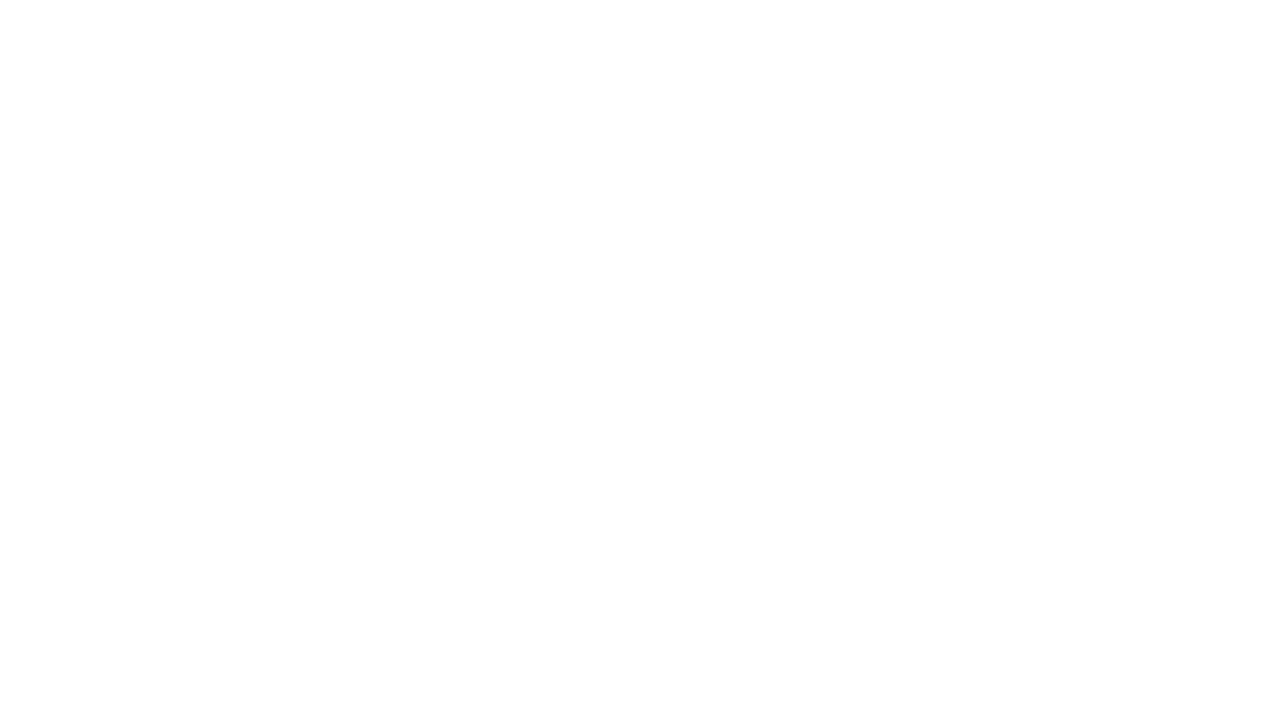

Retrieved window title: 
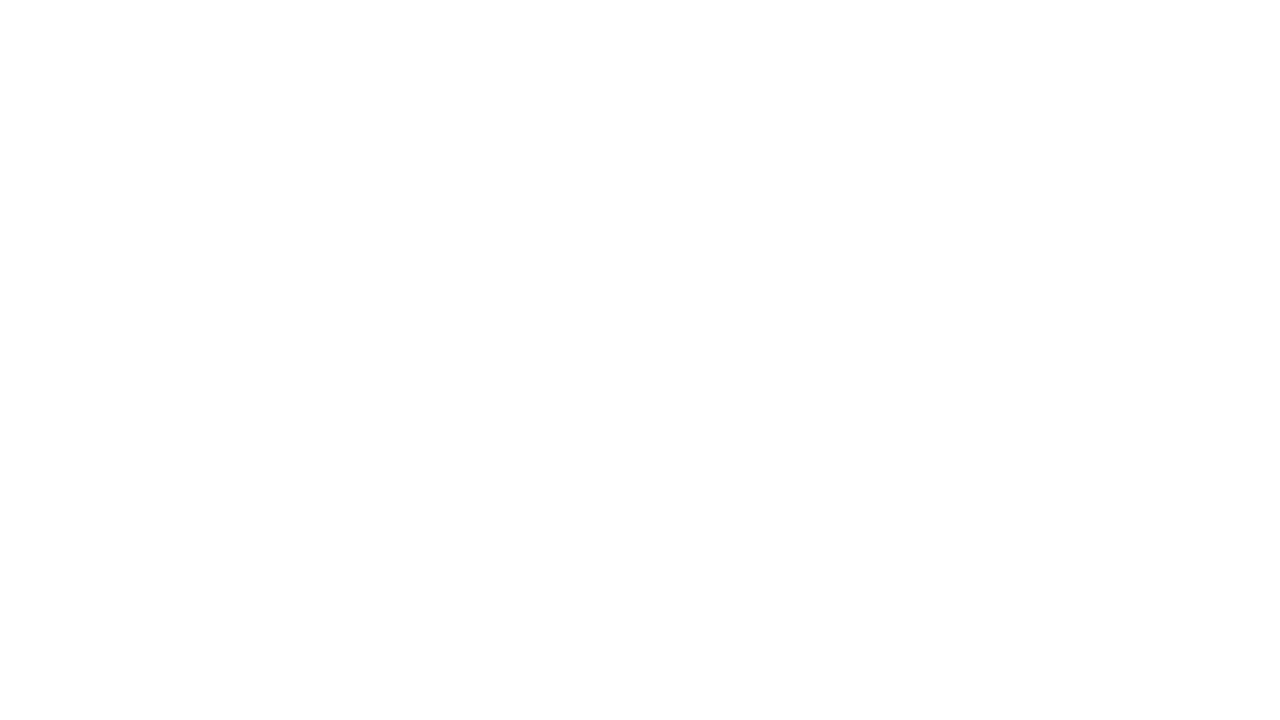

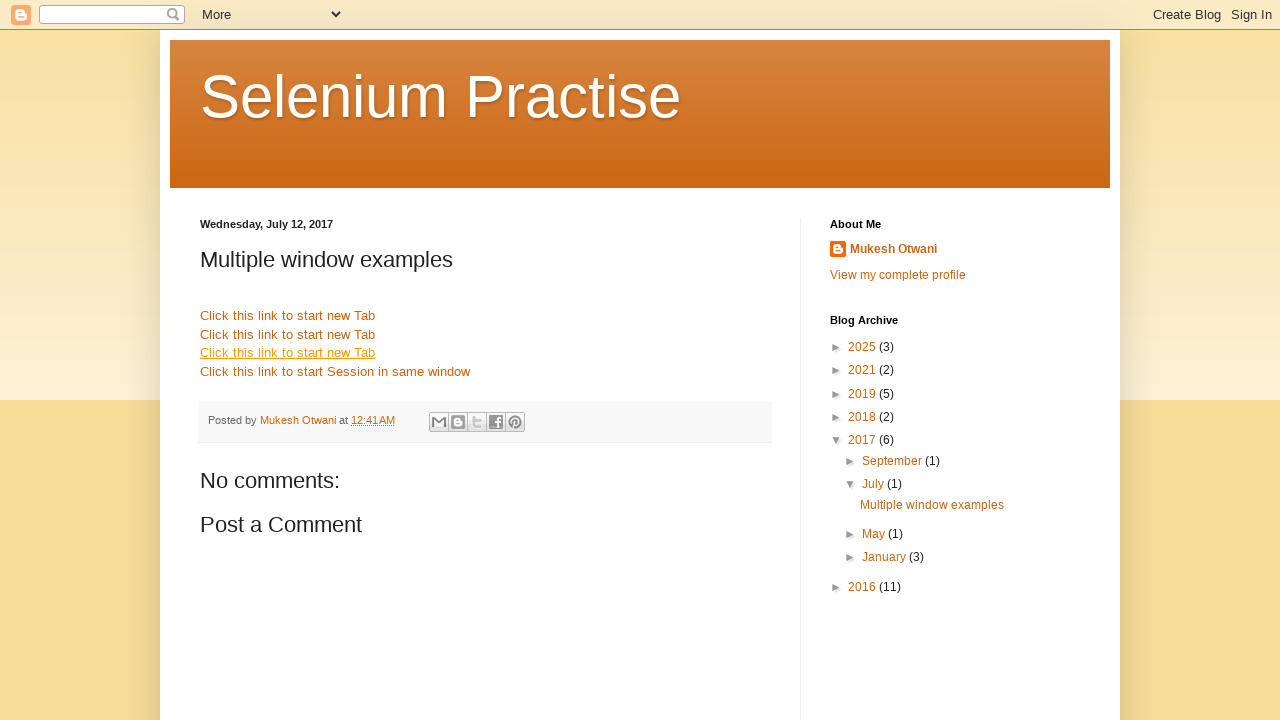